Tests explicit wait functionality by clicking a button that renders an element and verifying the rendered text

Starting URL: https://atidcollege.co.il/Xamples/ex_synchronization.html

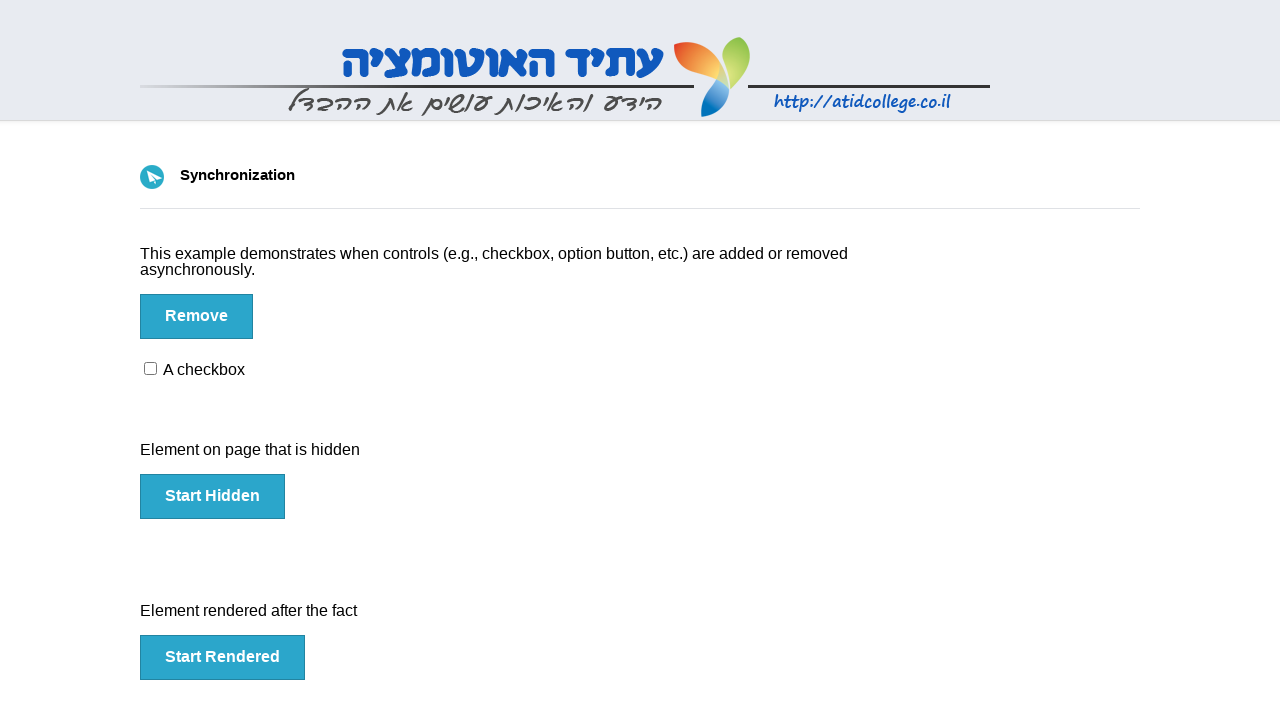

Navigated to synchronization test page
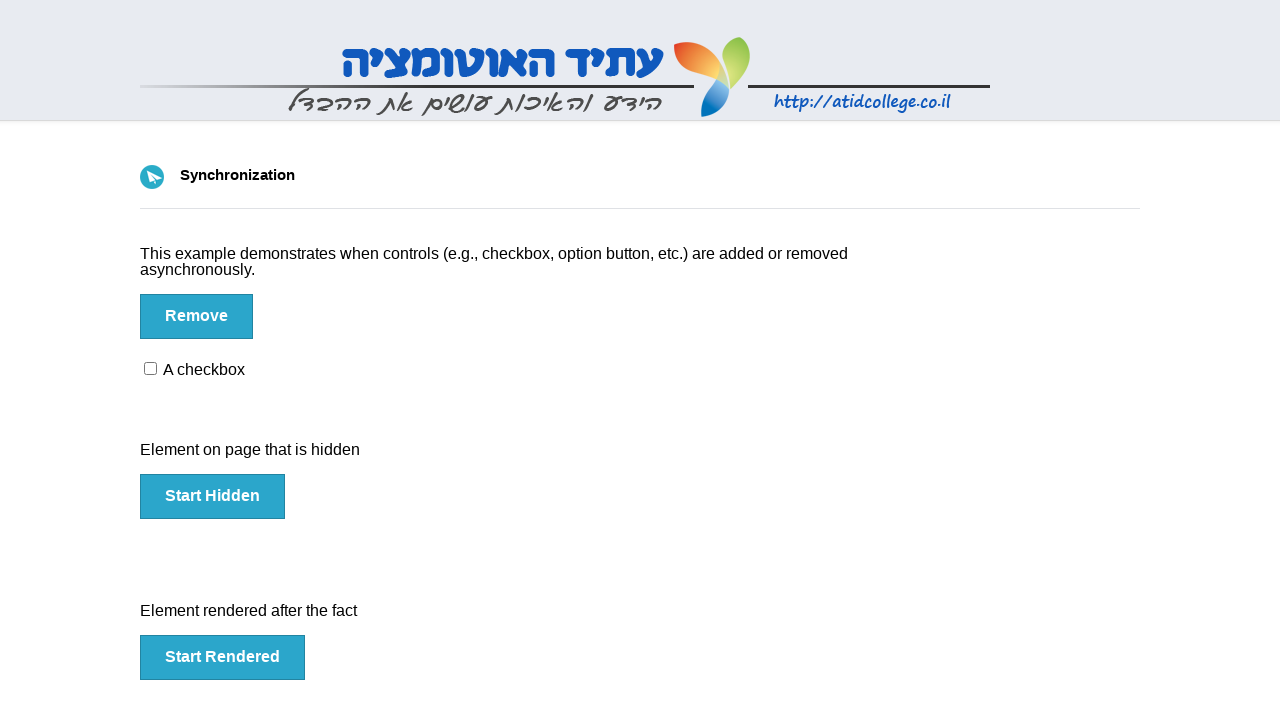

Clicked button to render element at (222, 658) on #rendered
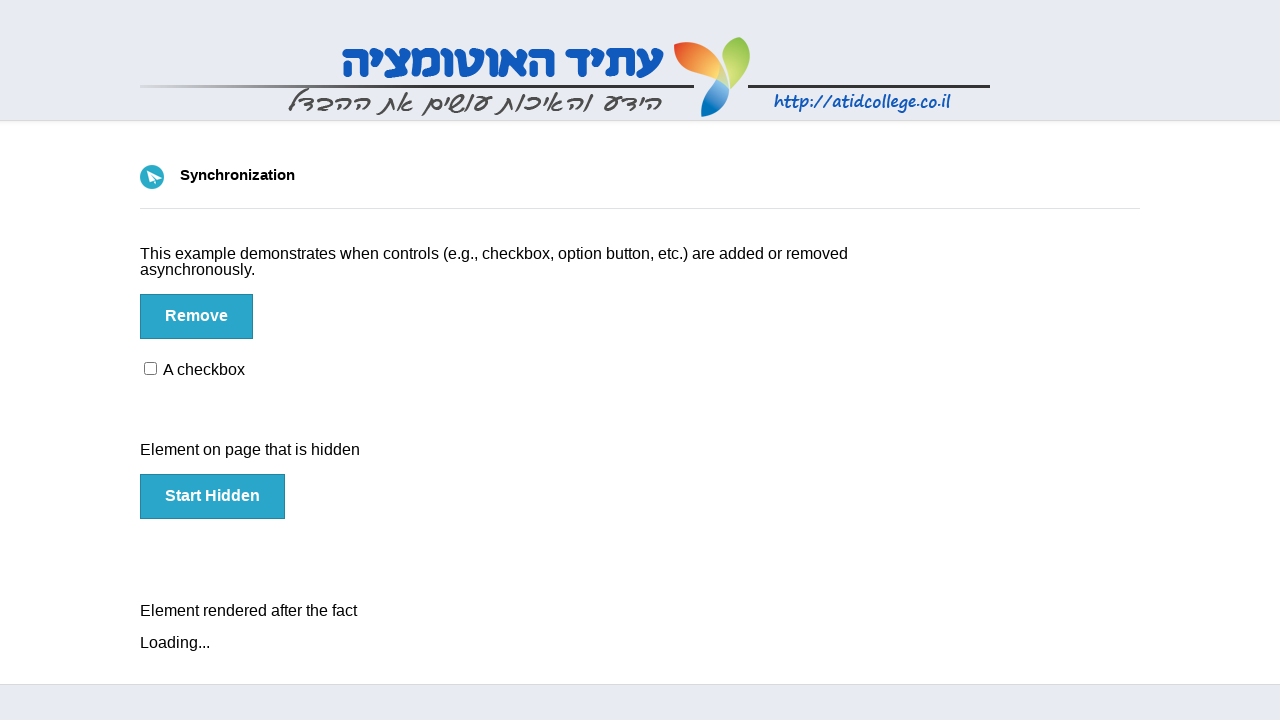

Rendered element appeared (waited for #finish2 selector)
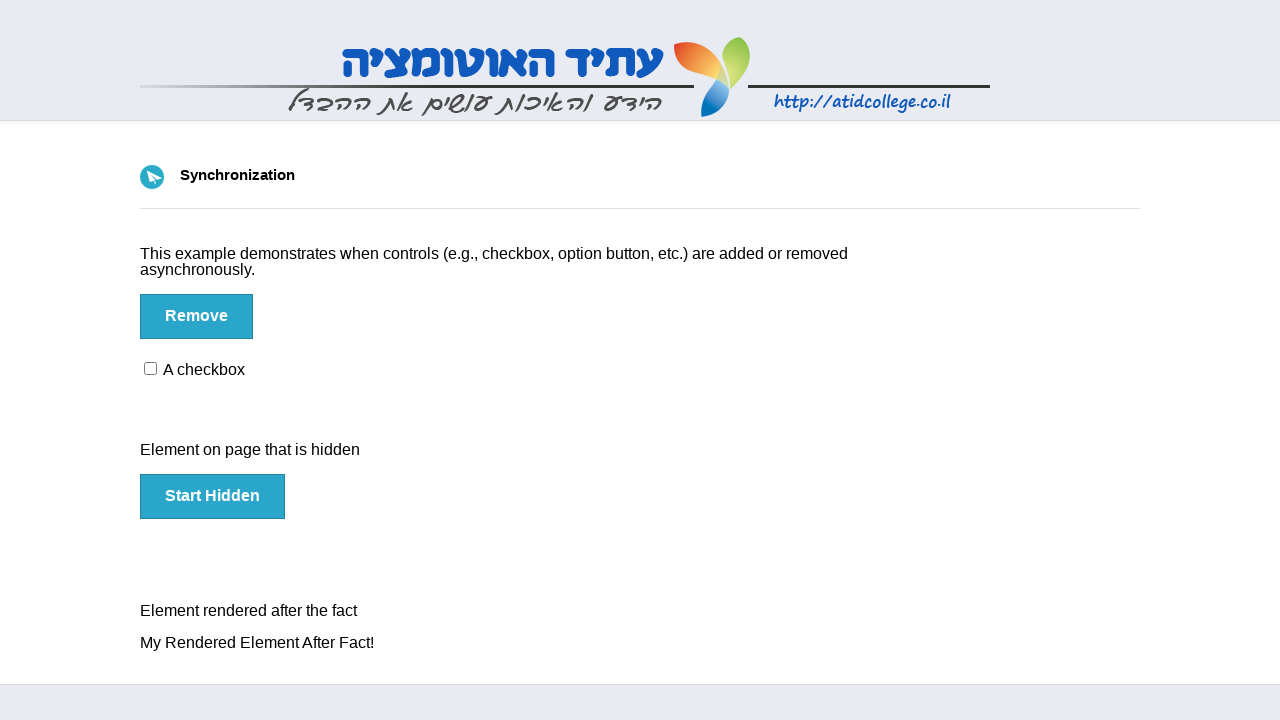

Extracted text content: 'My Rendered Element After Fact!'
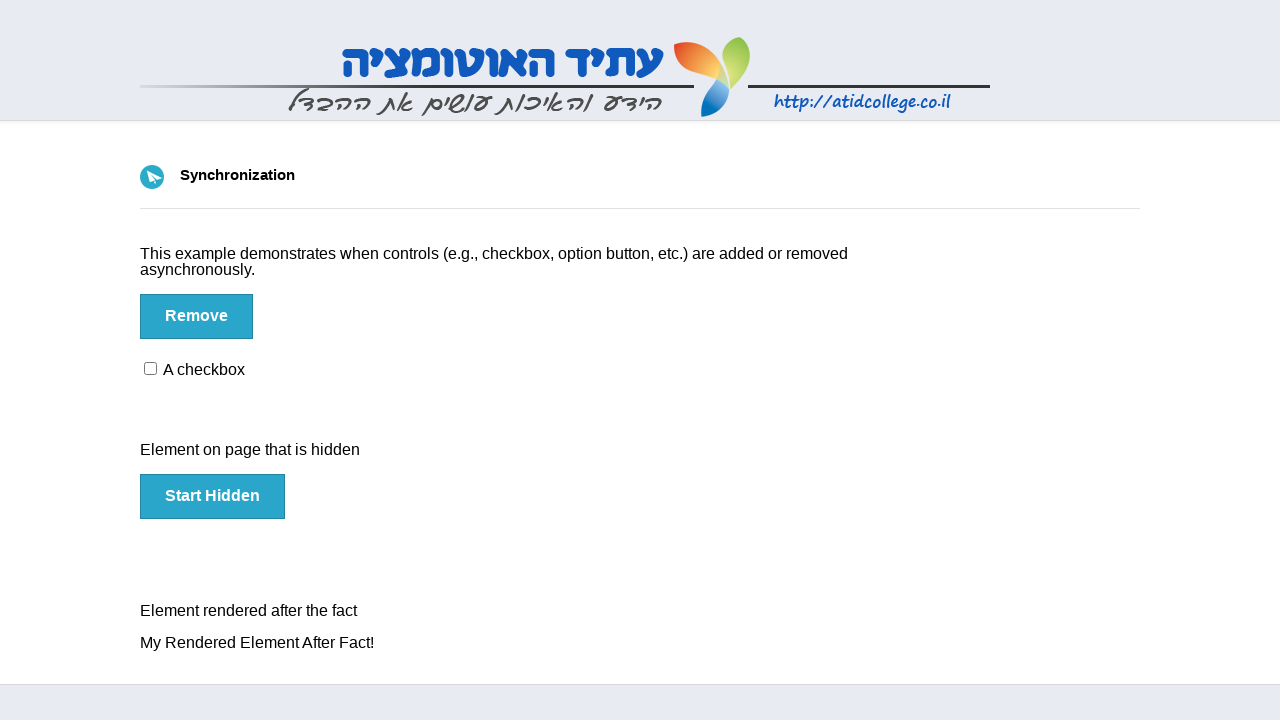

Assertion passed: rendered text matches expected value
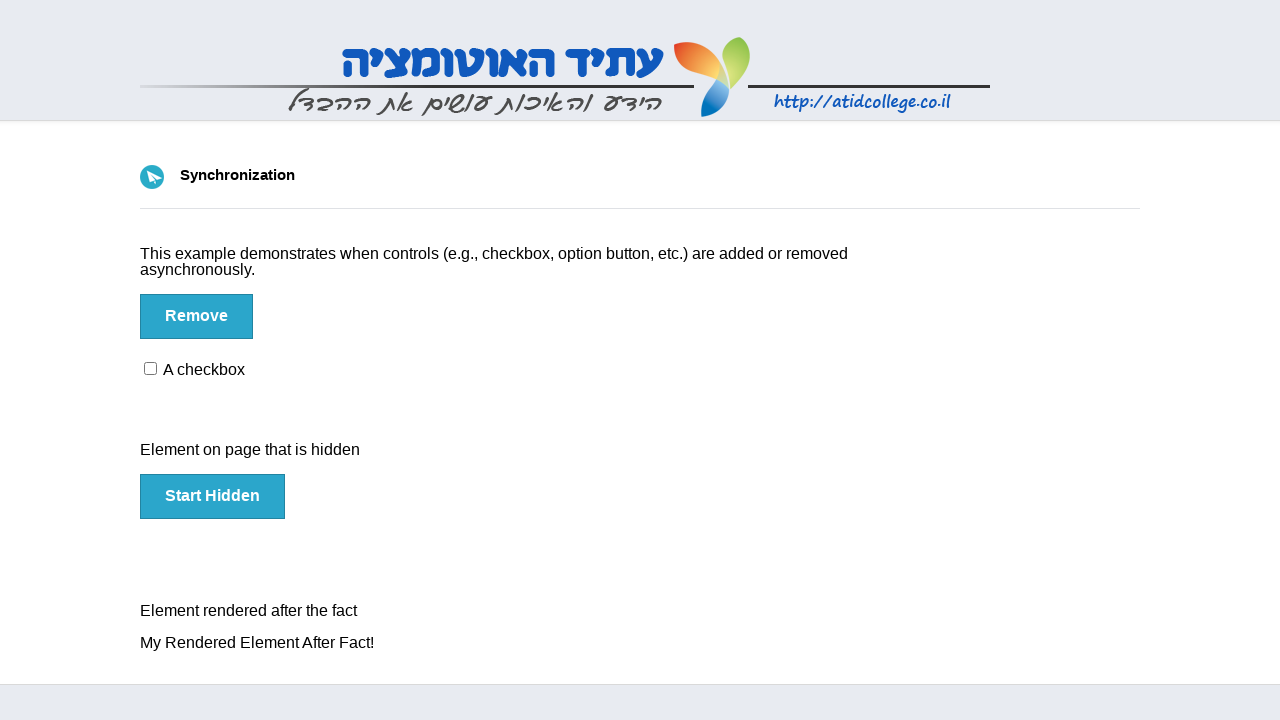

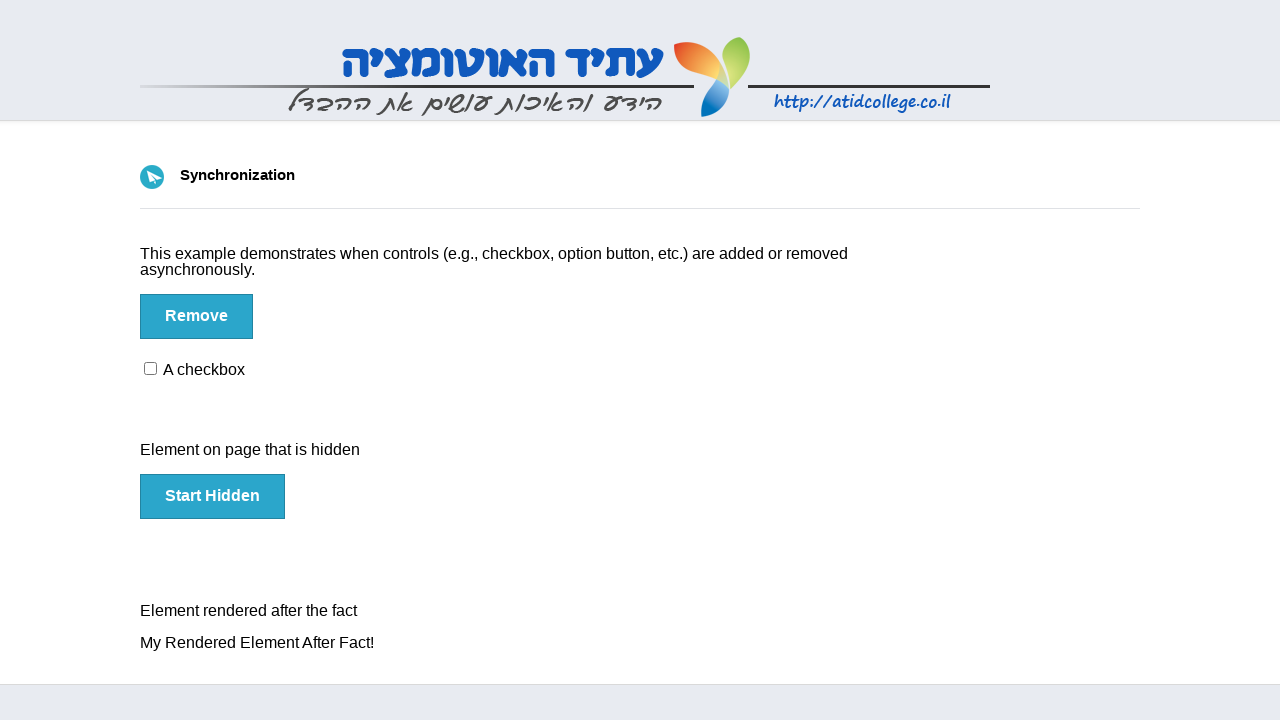